Verifies the initial state of three checkboxes (Milk, Butter, Cheese) on the form

Starting URL: https://echoecho.com/htmlforms09.htm

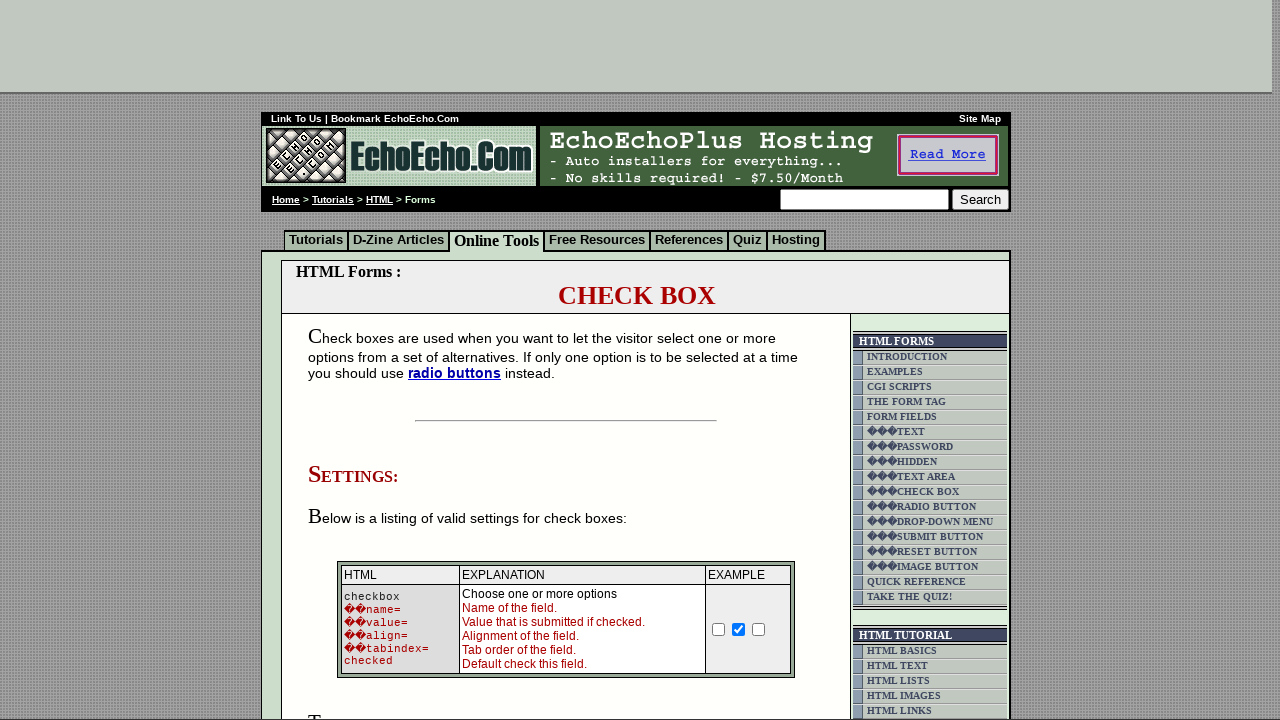

Navigated to HTML forms page
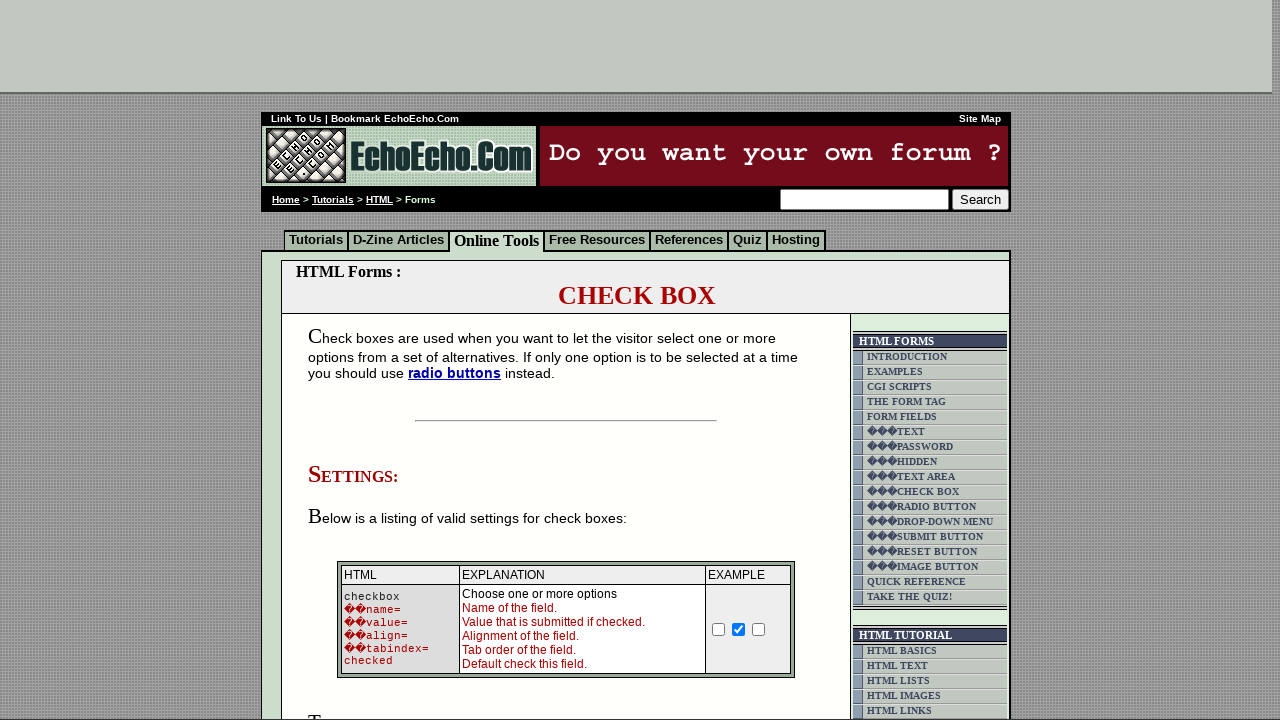

Verified Milk checkbox is unchecked
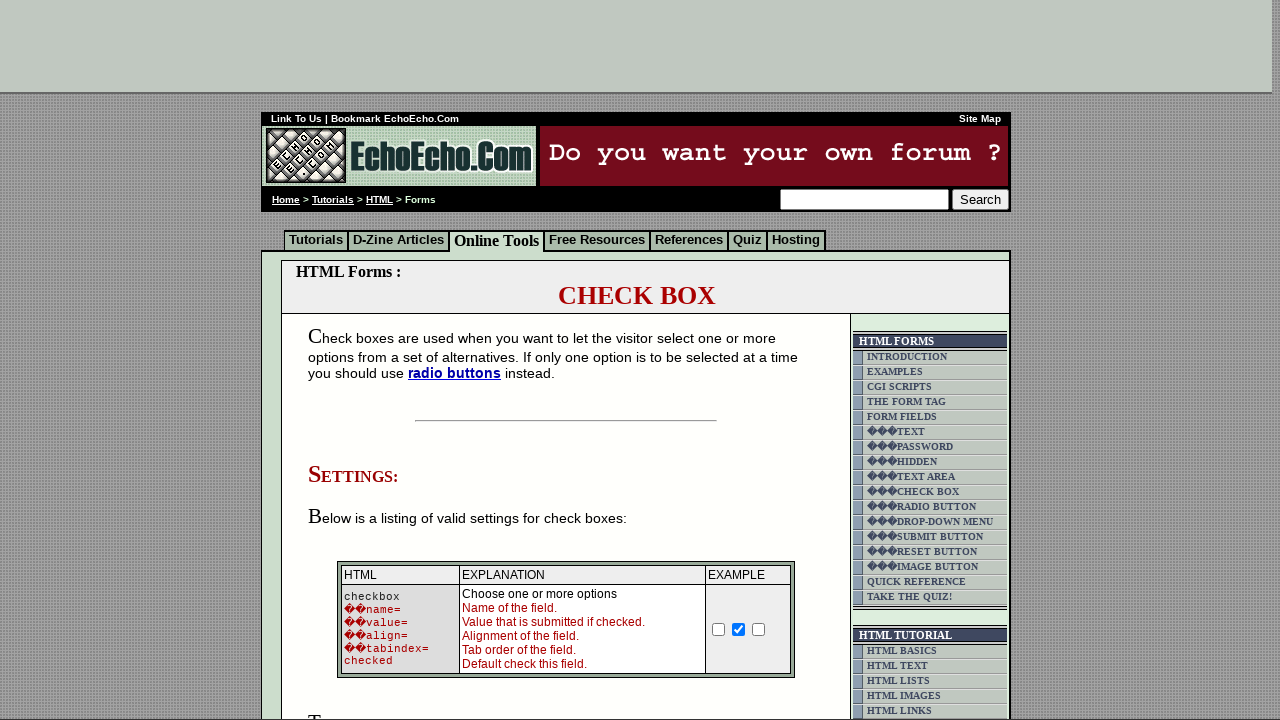

Verified Butter checkbox is checked
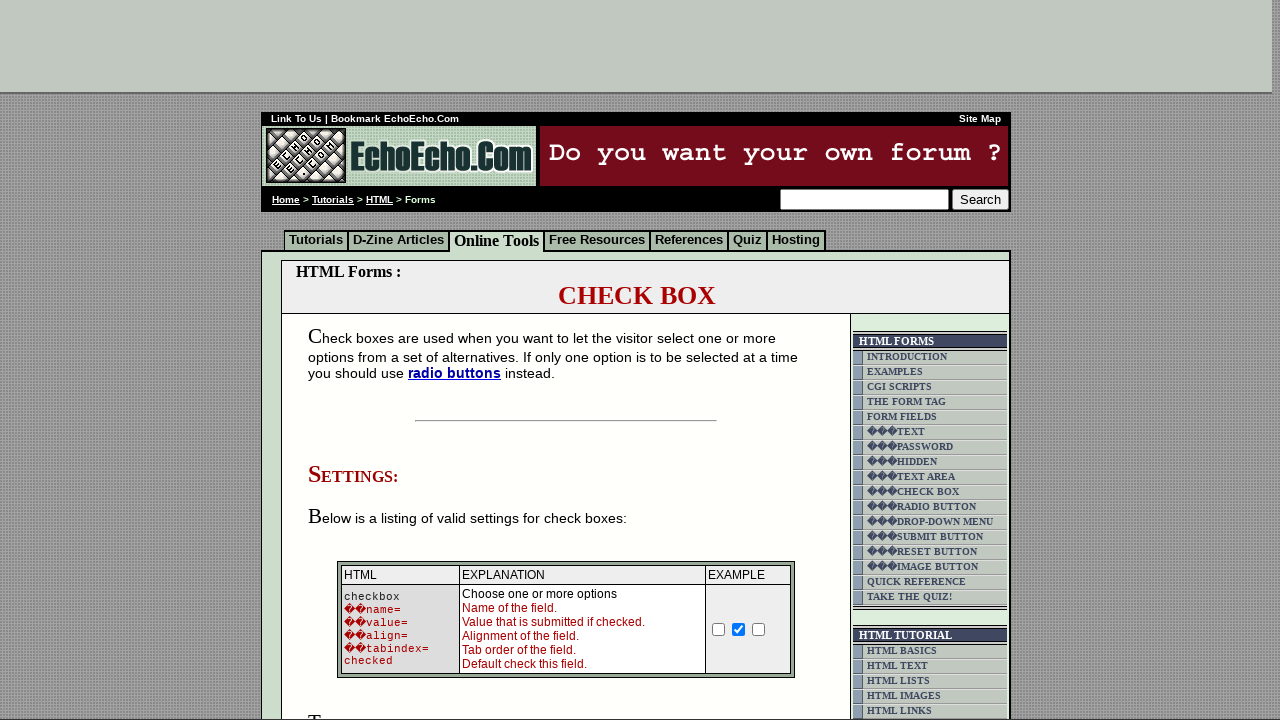

Verified Cheese checkbox is unchecked
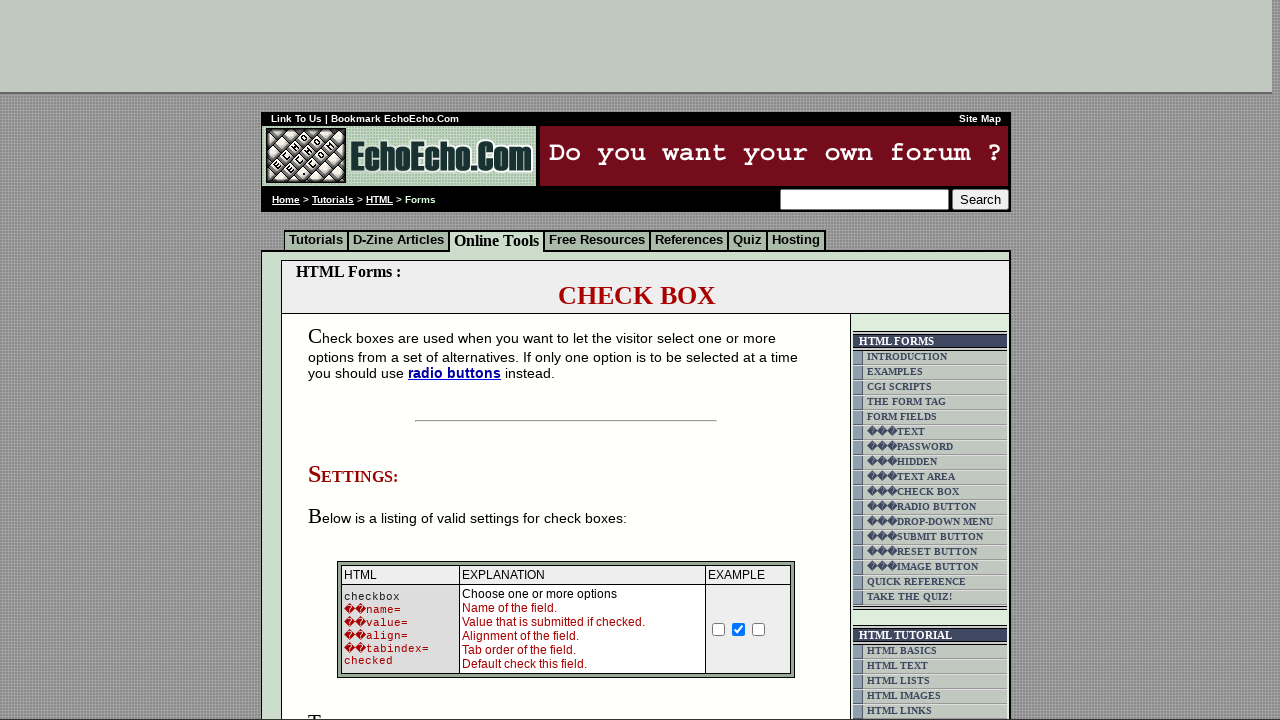

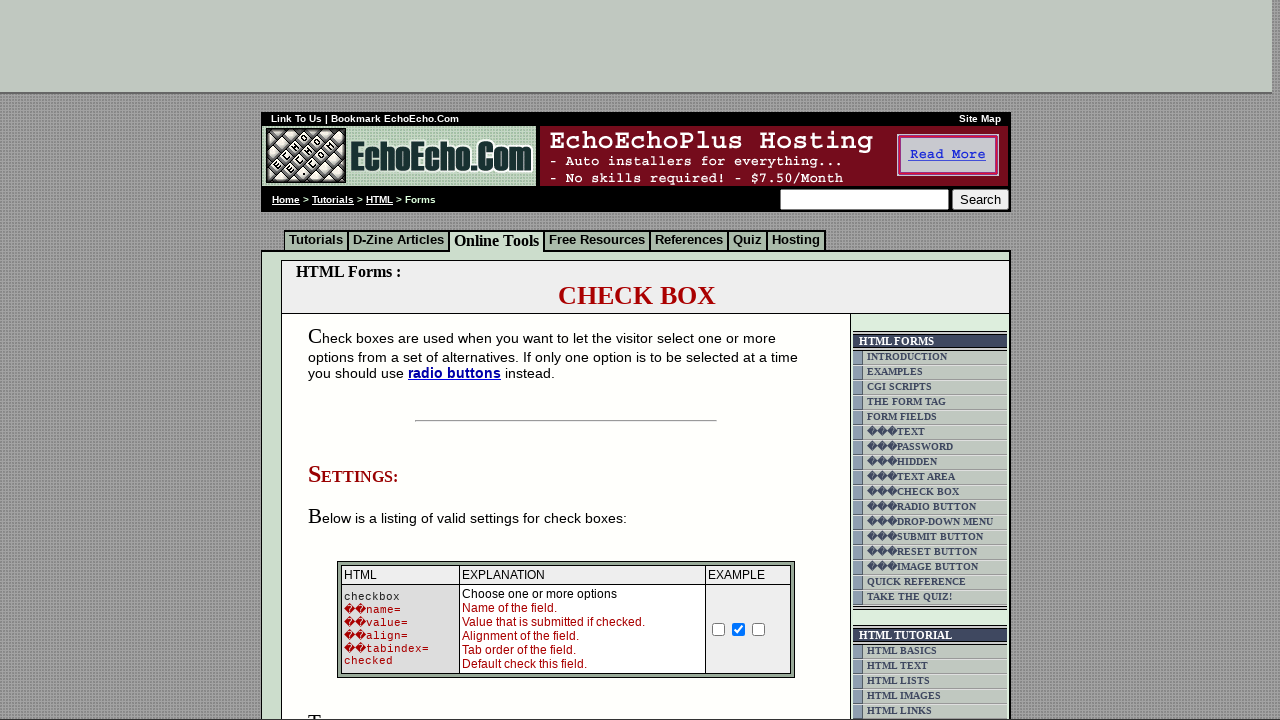